Solves a math problem by extracting a value from the page, calculating a mathematical formula, and submitting the answer along with checkbox and radio button selections

Starting URL: https://suninjuly.github.io/math.html

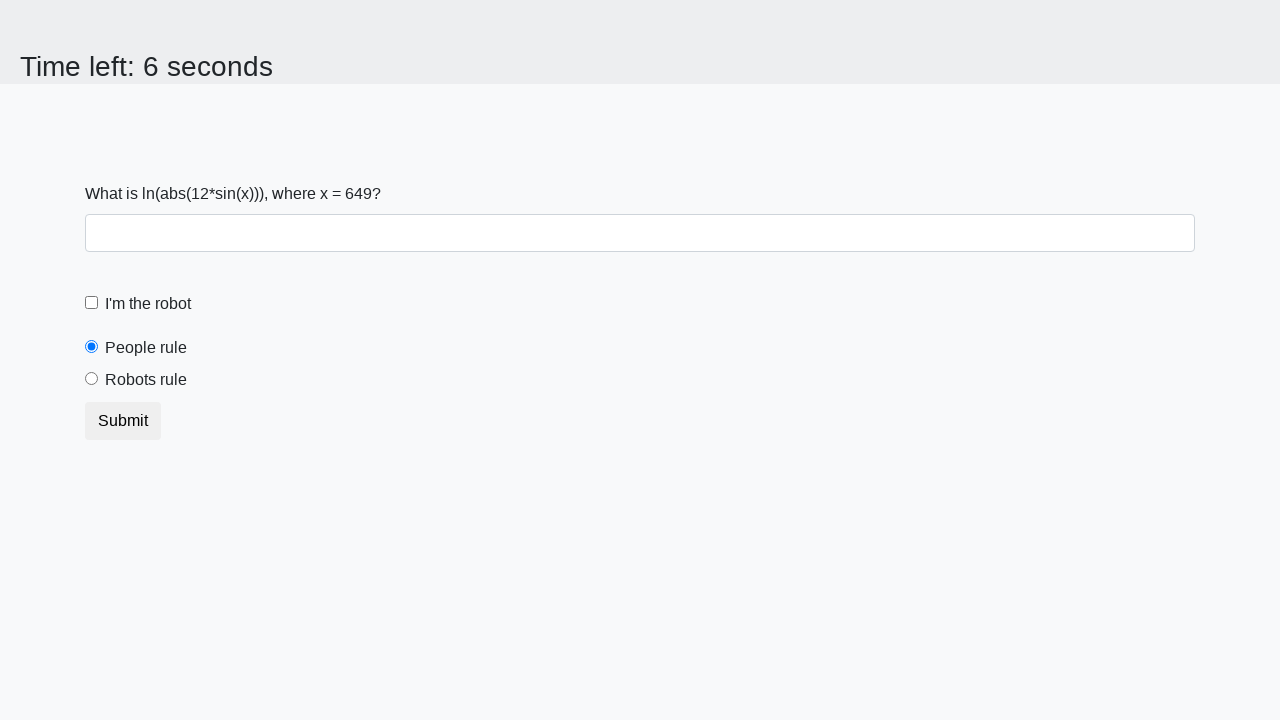

Located and extracted the value of x from the page
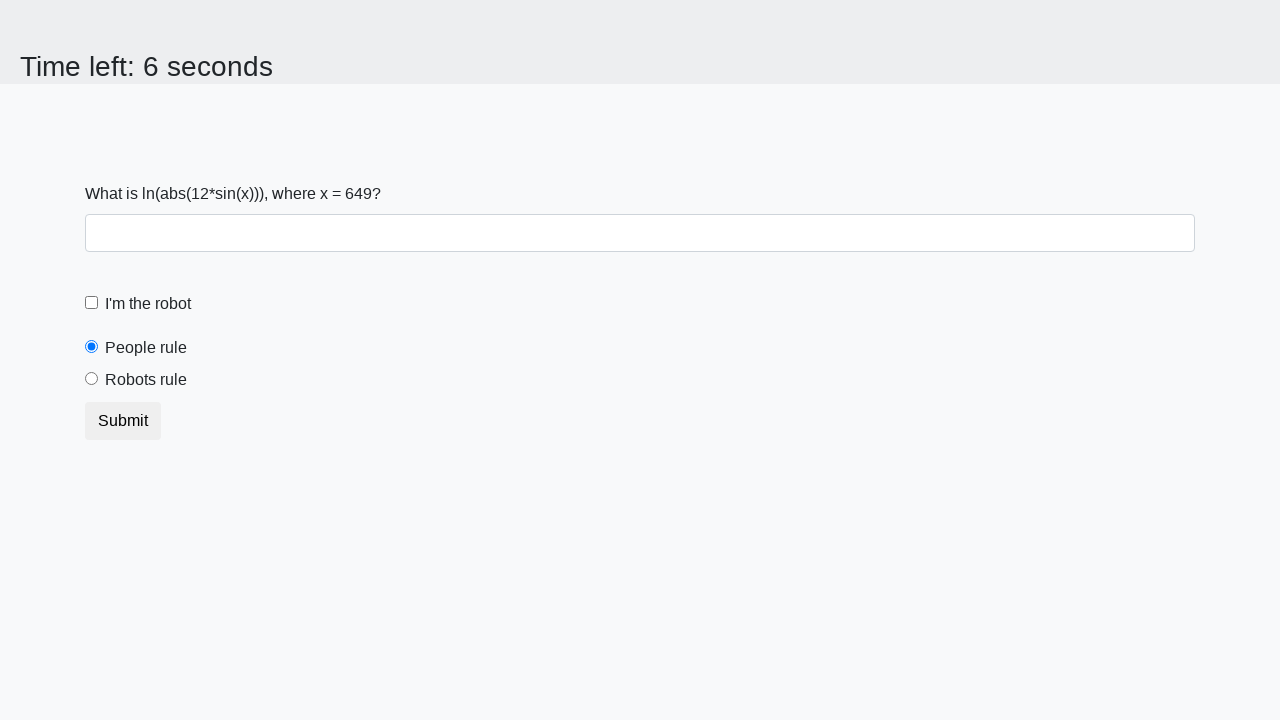

Calculated mathematical formula result: y = log(abs(12 * sin(649))) = 2.4504210044305146
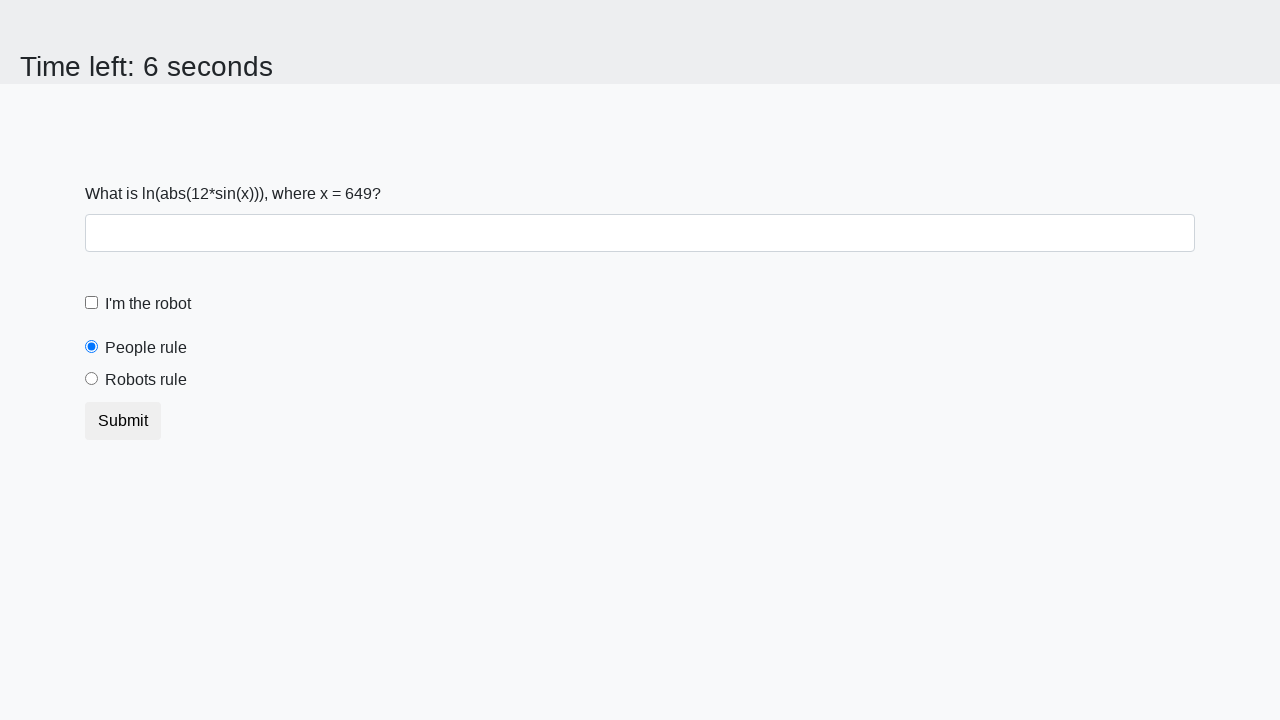

Filled answer field with calculated value: 2.4504210044305146 on #answer
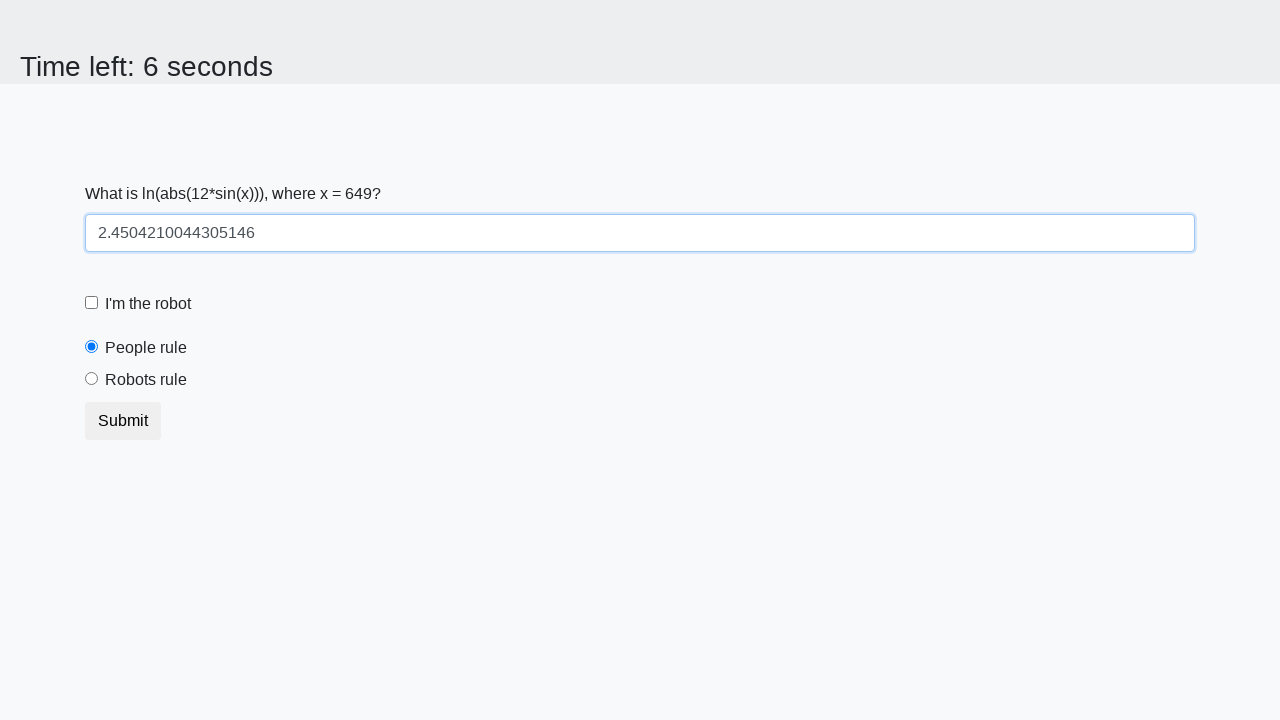

Clicked the robot checkbox at (92, 303) on #robotCheckbox
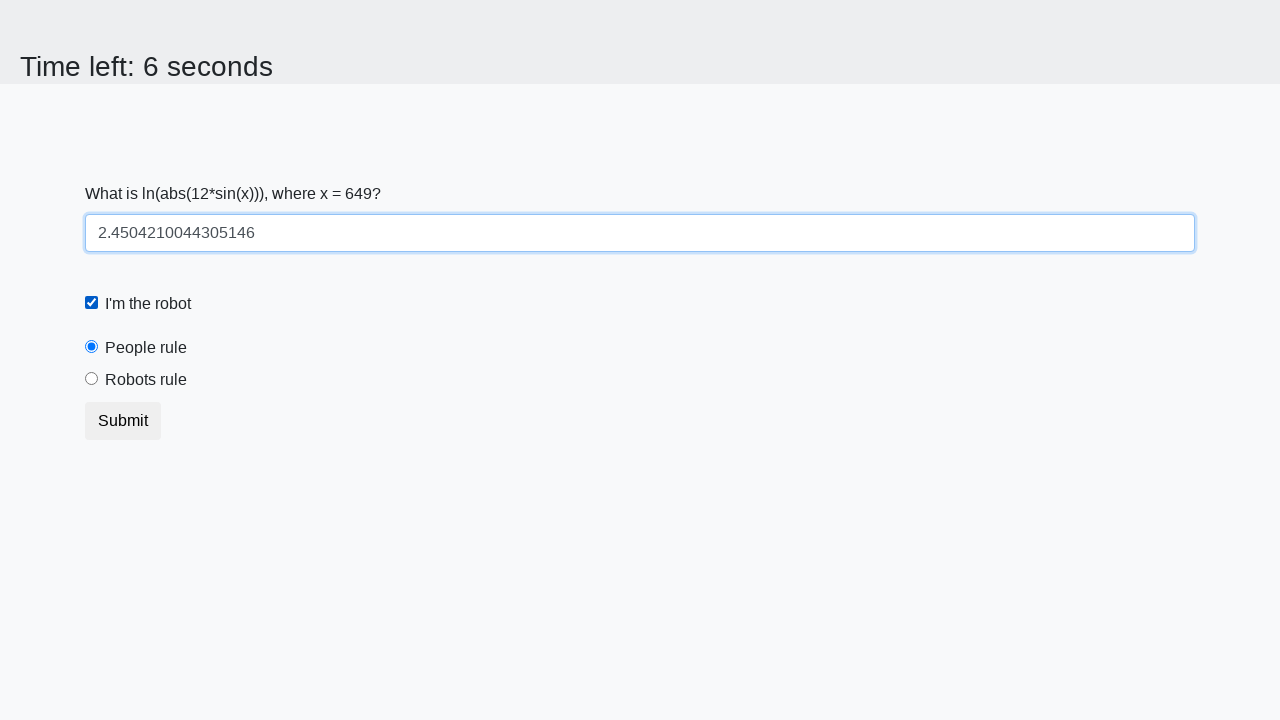

Clicked the robot radio button at (92, 379) on #robotsRule
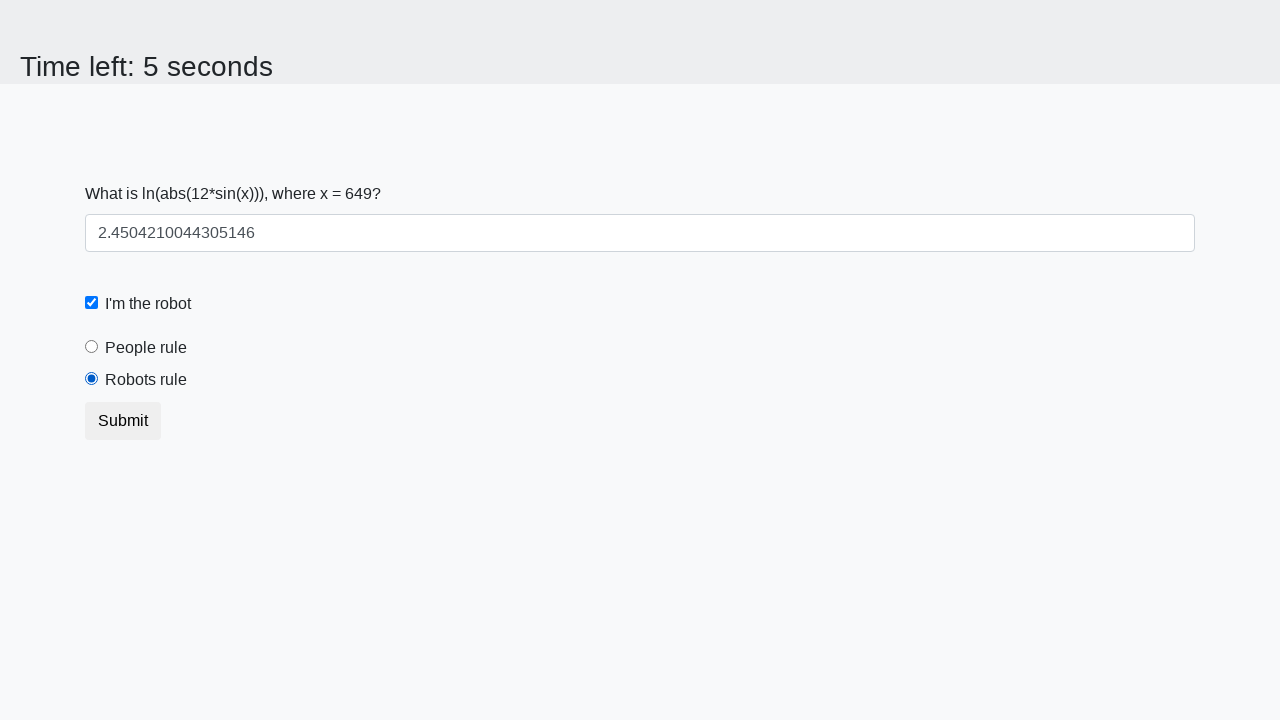

Submitted the form at (123, 421) on button[type='submit']
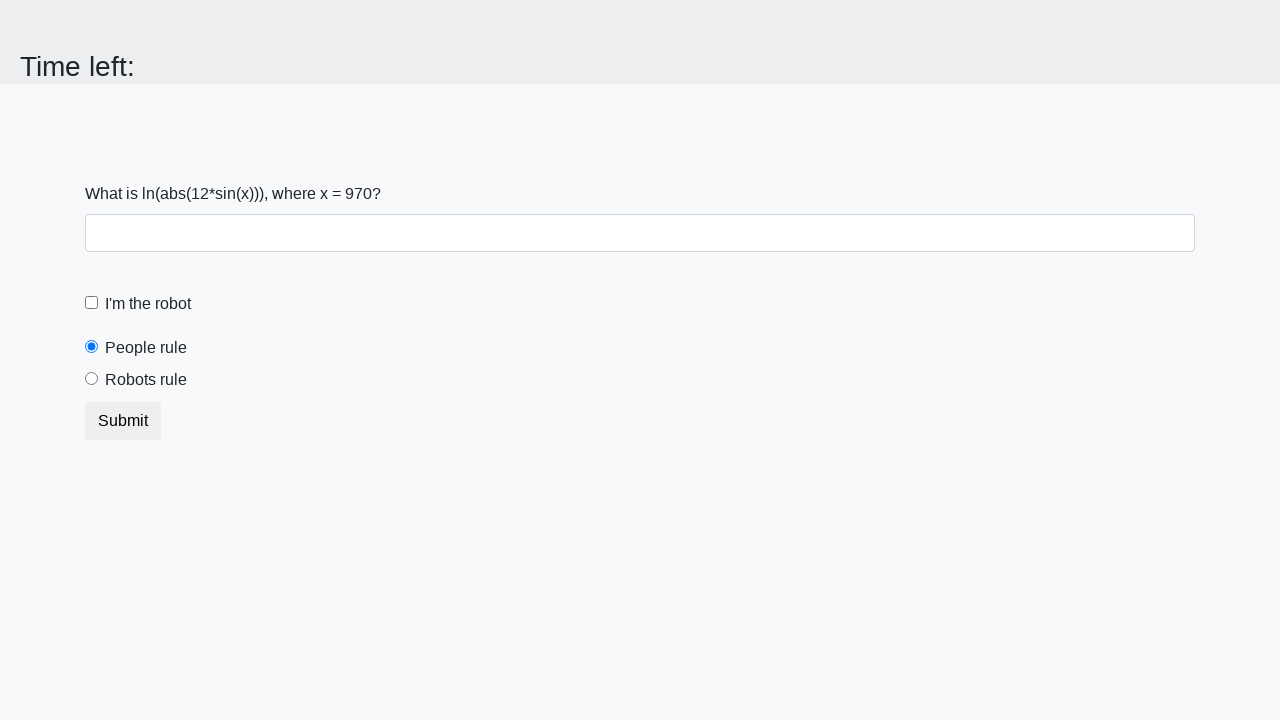

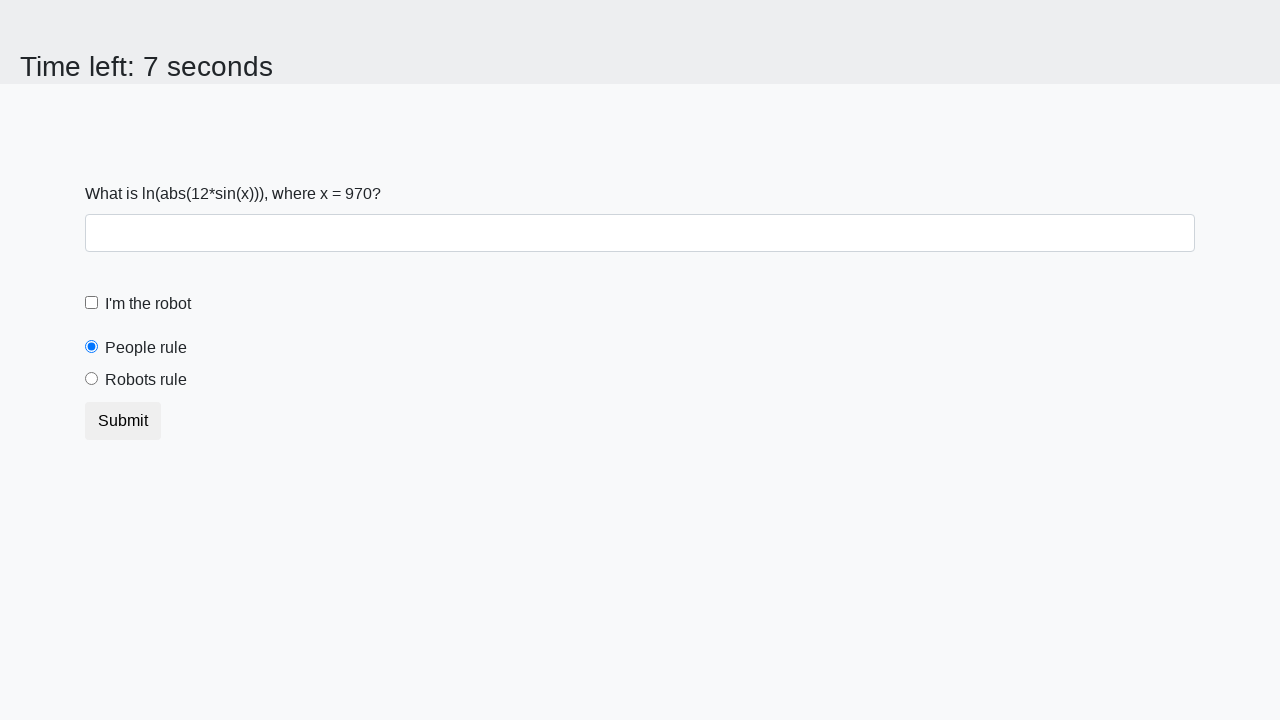